Tests hover functionality by hovering over the third image element and verifying that the hidden text becomes visible

Starting URL: http://the-internet.herokuapp.com/hovers

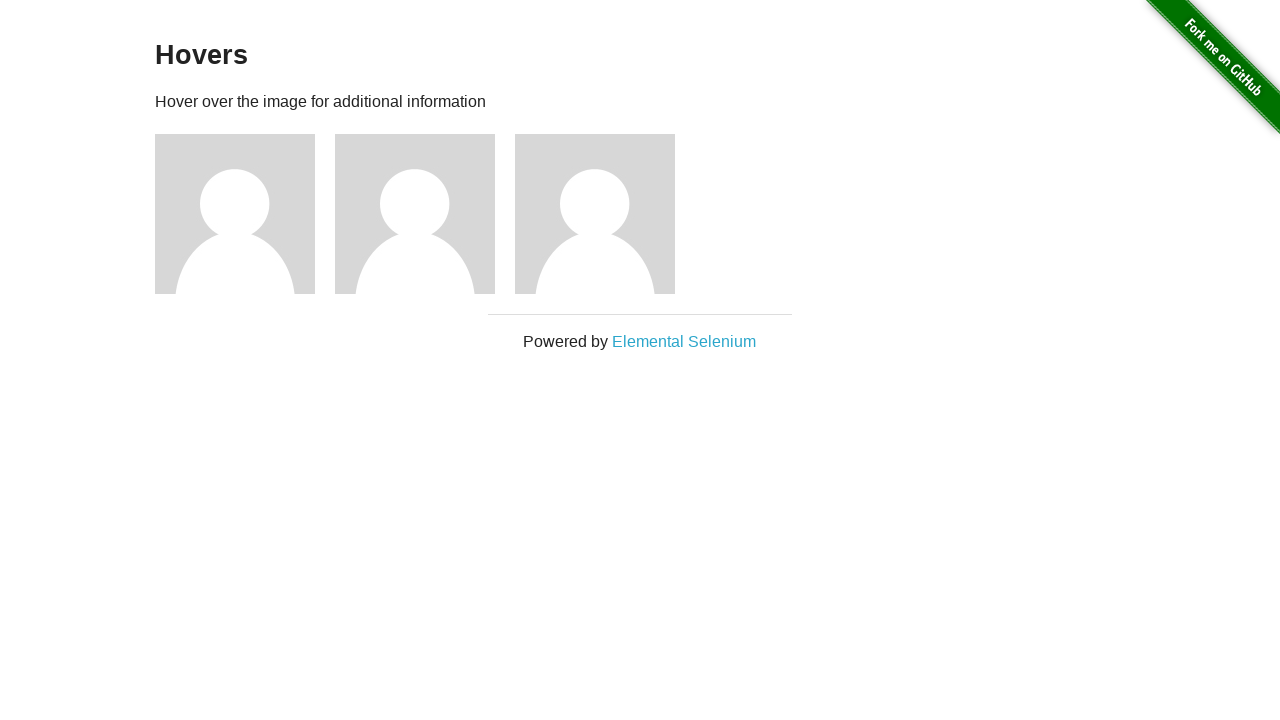

Hovered over the third image element at (245, 214) on div.figure:nth-child(3)
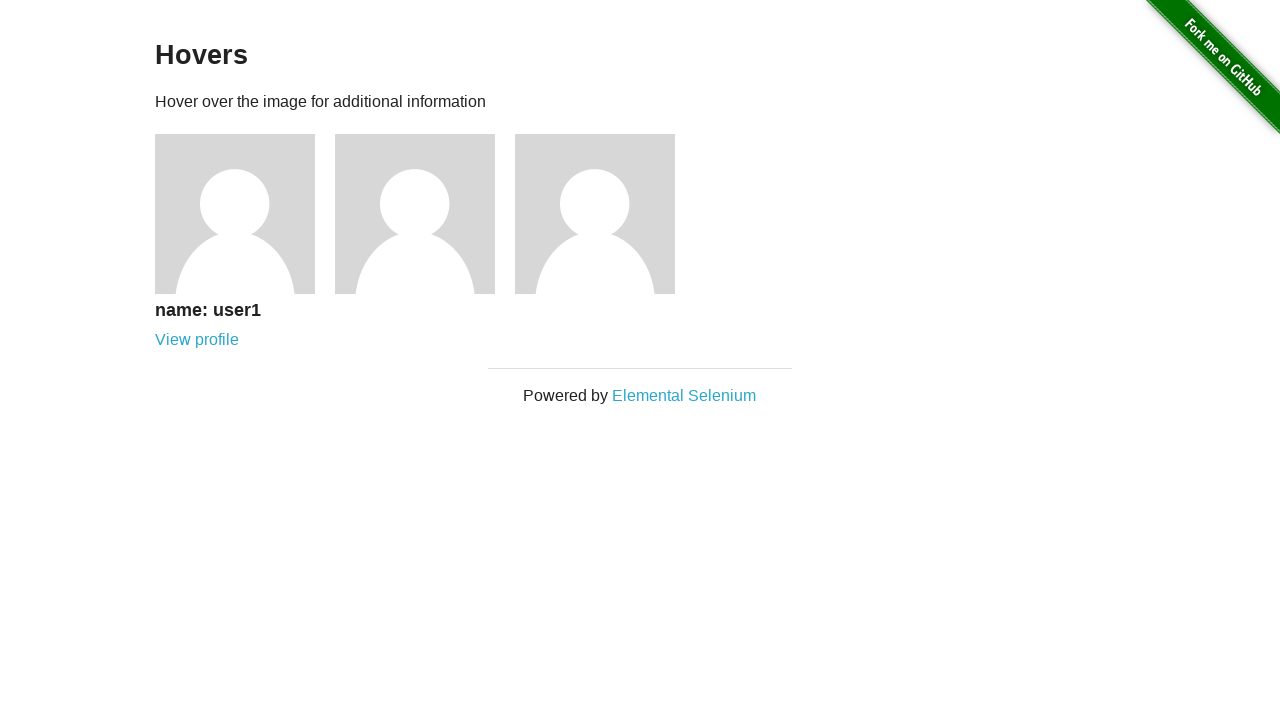

Verified that hidden text became visible after hover
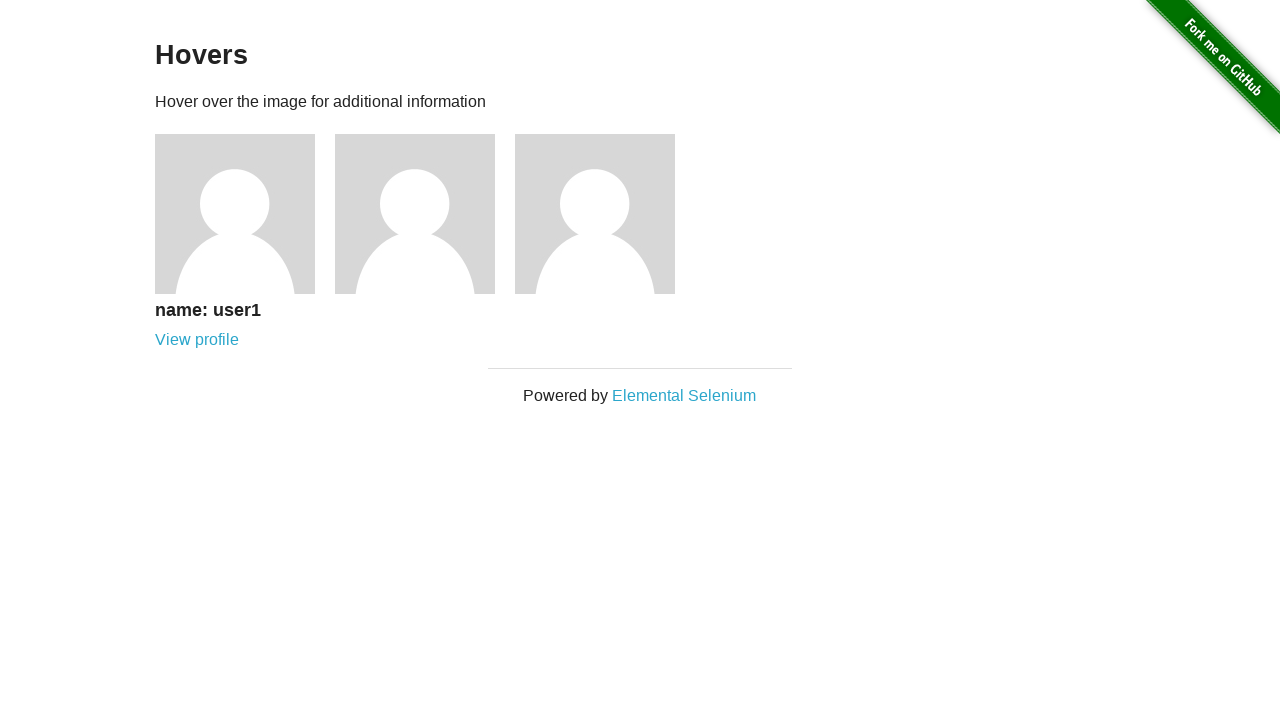

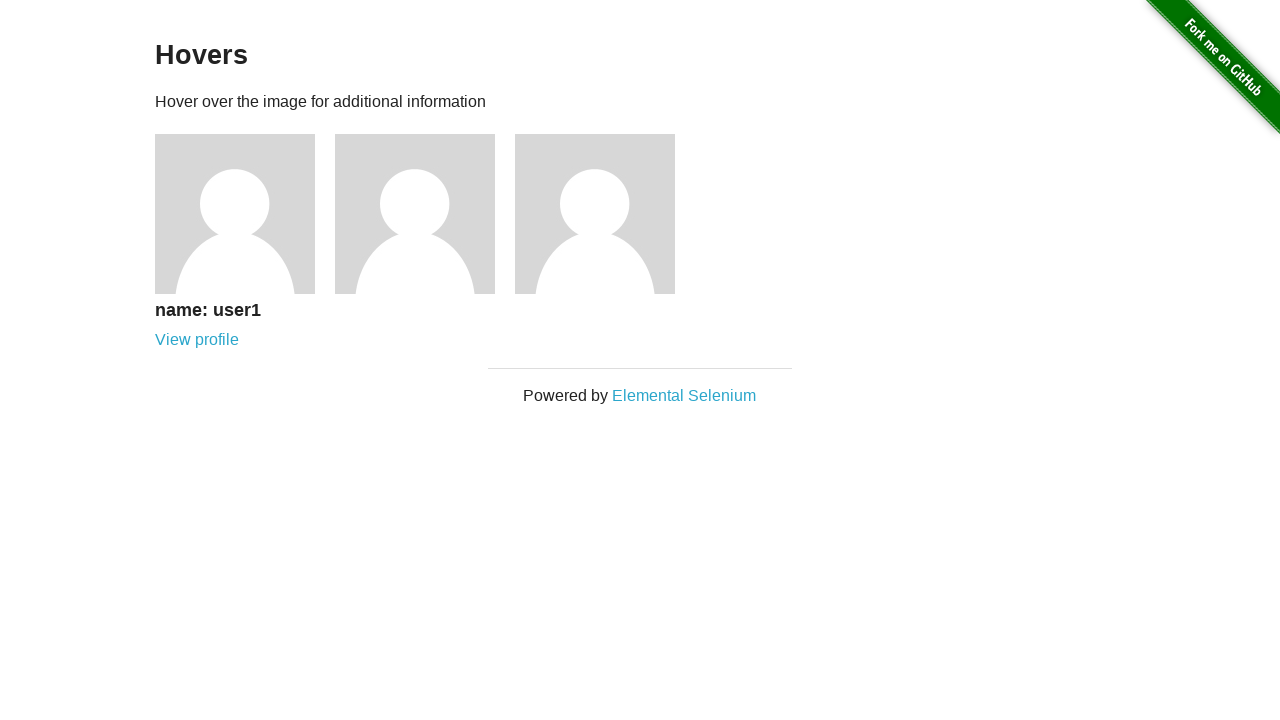